Tests form submission by clicking a calculated link, then filling out a form with first name, last name, city, and country fields before submitting

Starting URL: http://suninjuly.github.io/find_link_text

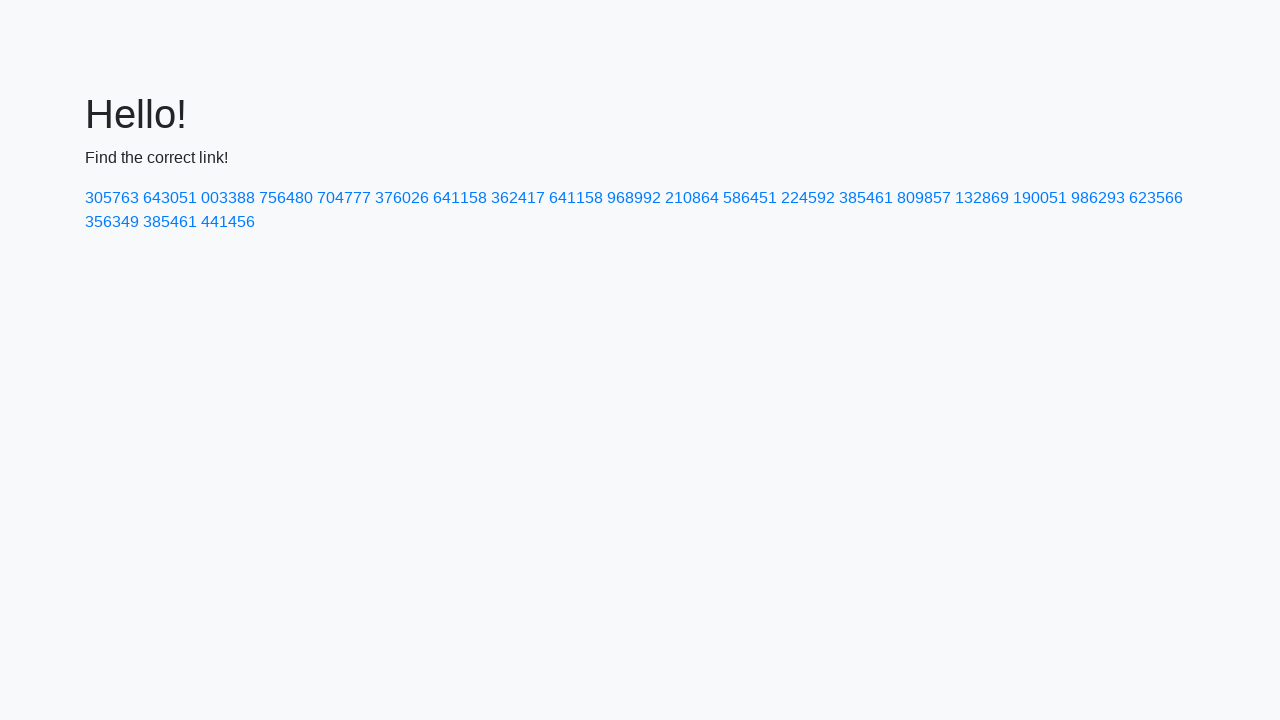

Clicked link with calculated text value 224118 at (808, 198) on text=224592
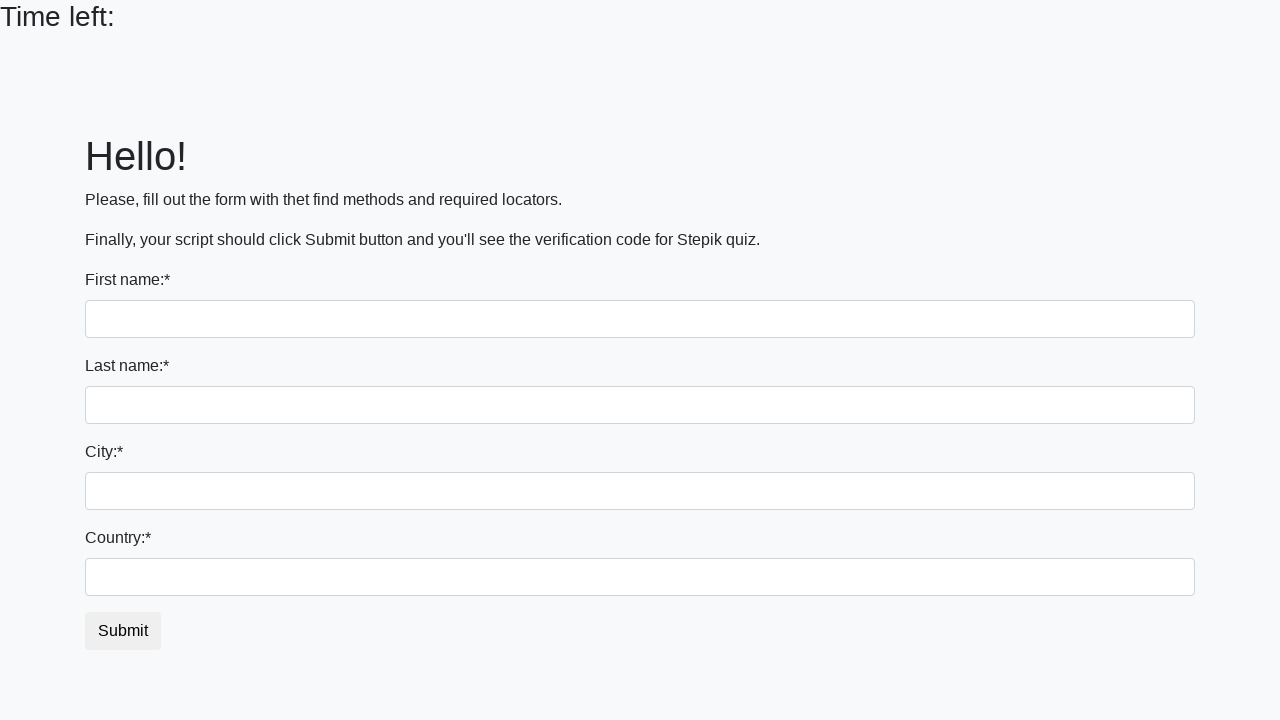

Filled first name field with 'Ivan' on input[type='text']:first-of-type
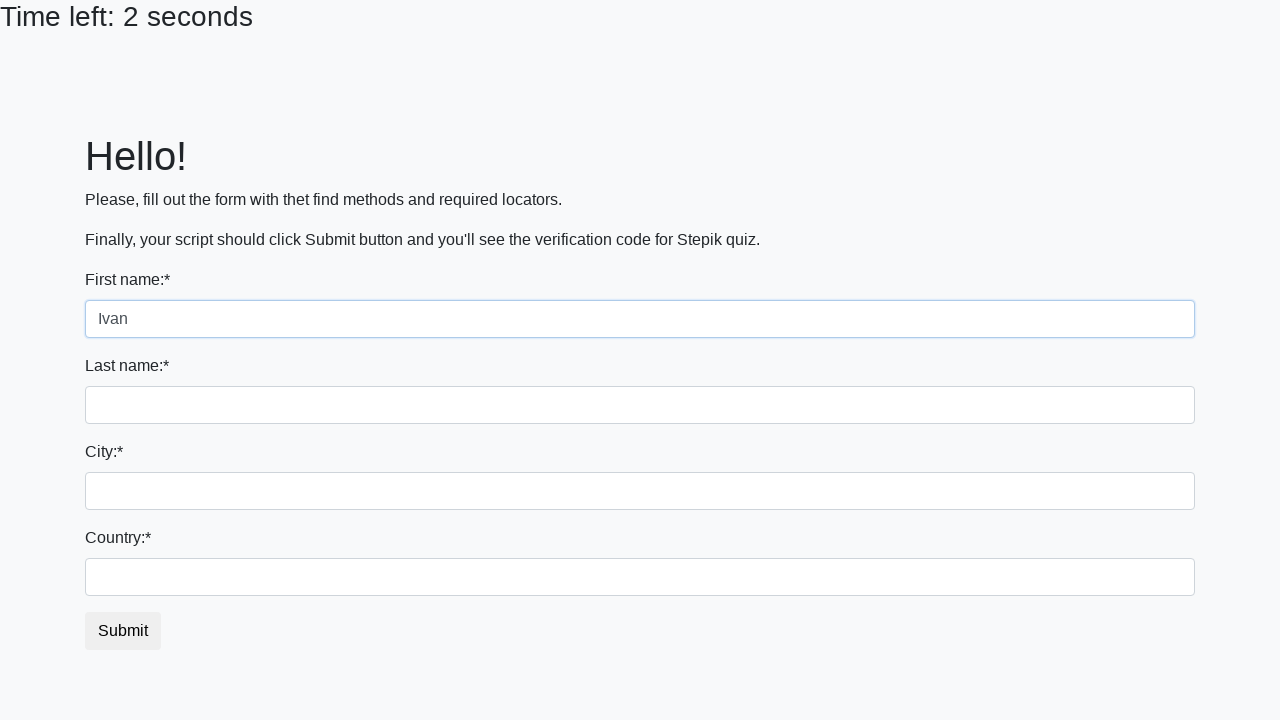

Filled last name field with 'Petrov' on input[name='last_name']
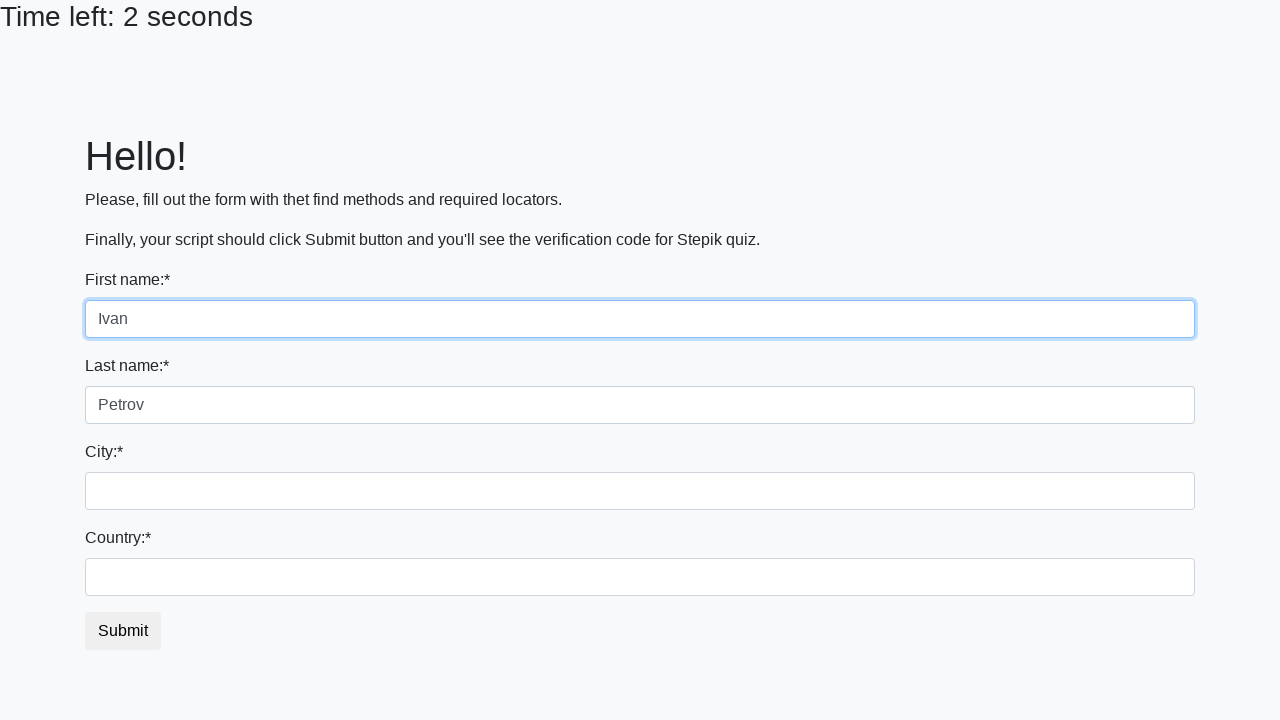

Filled city field with 'Smolensk' on .form-control.city
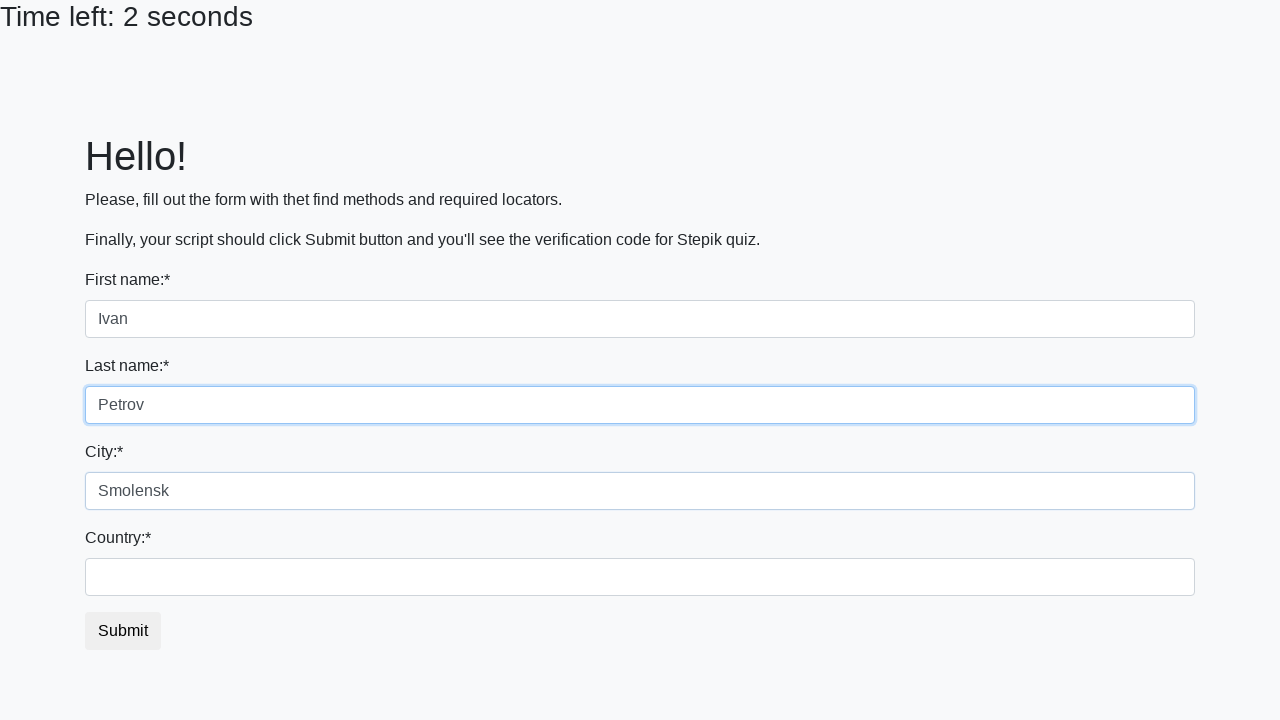

Filled country field with 'Russia' on #country
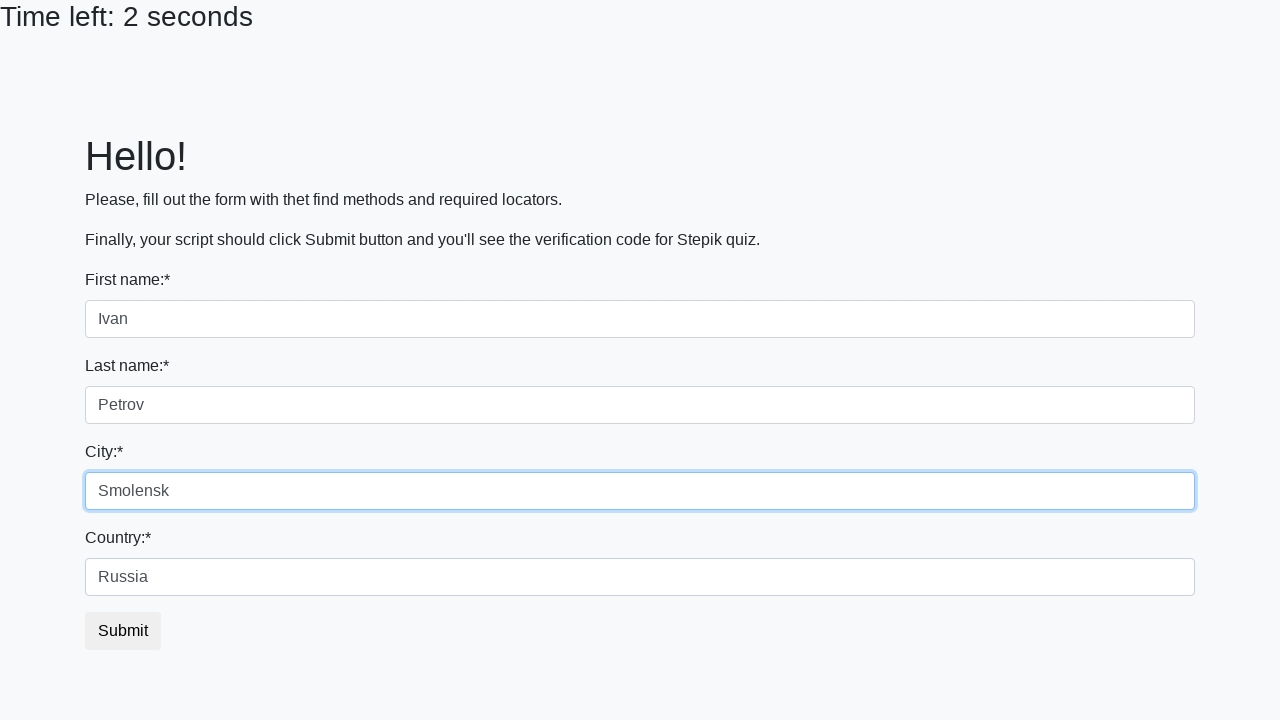

Clicked form submit button at (123, 631) on button.btn
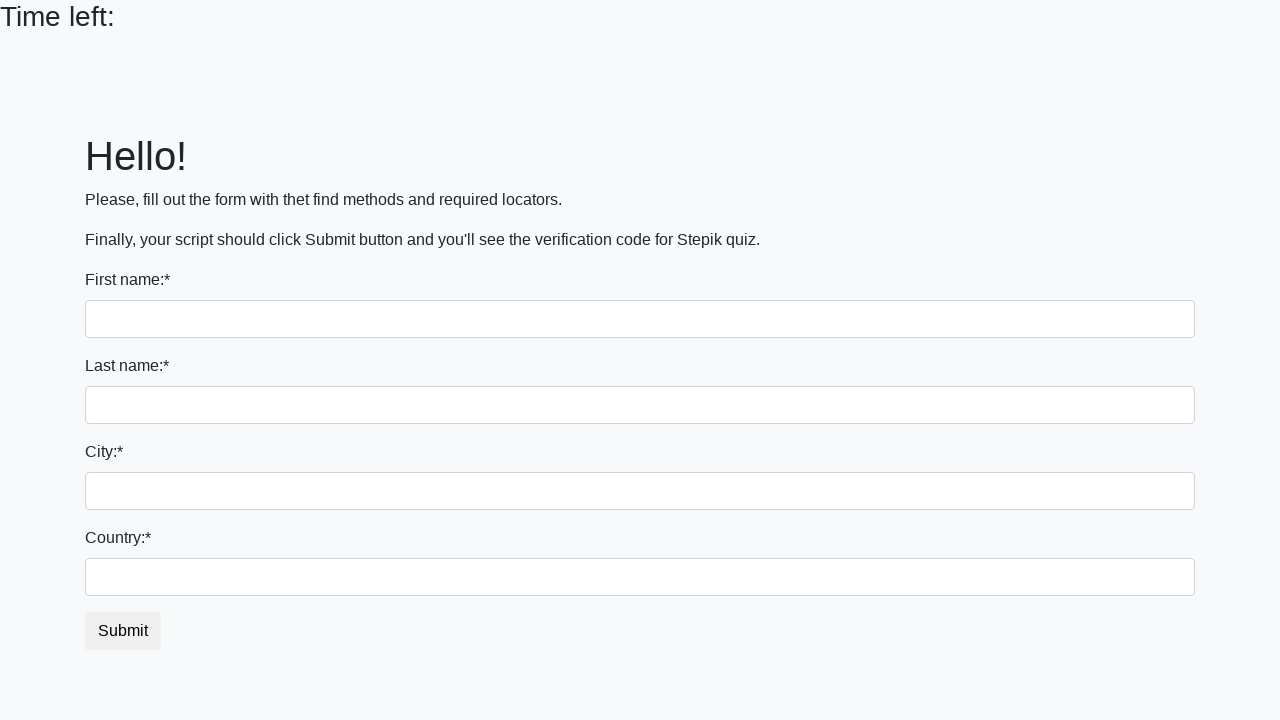

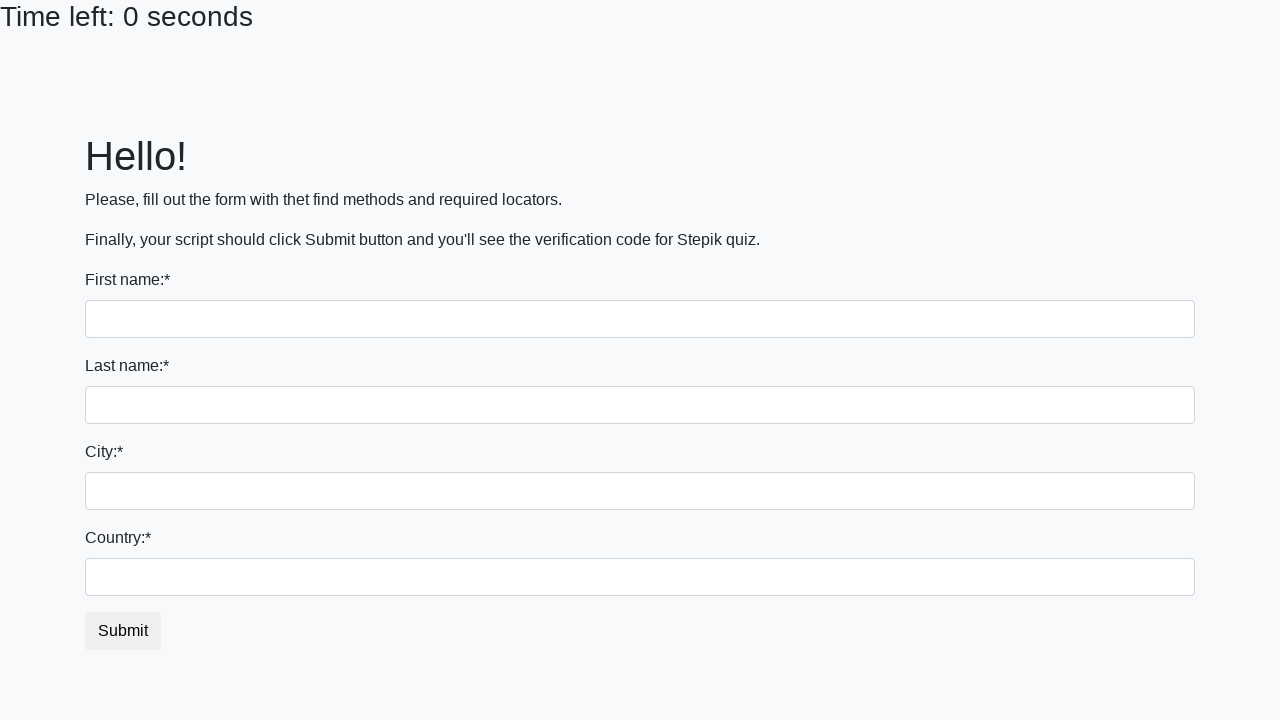